Tests e-commerce checkout validation by attempting to pay without filling required fields and verifying error messages appear

Starting URL: https://shopdemo.e-junkie.com/

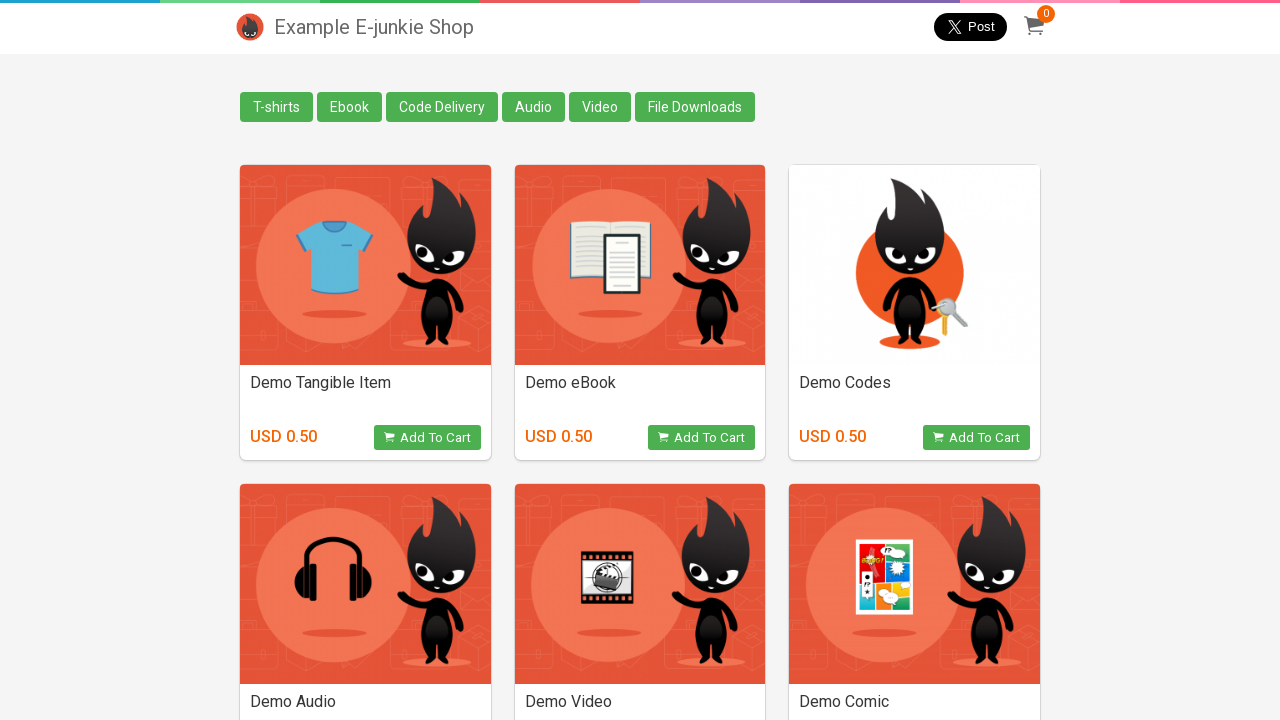

Clicked on Ebook link at (350, 107) on a:has-text('Ebook')
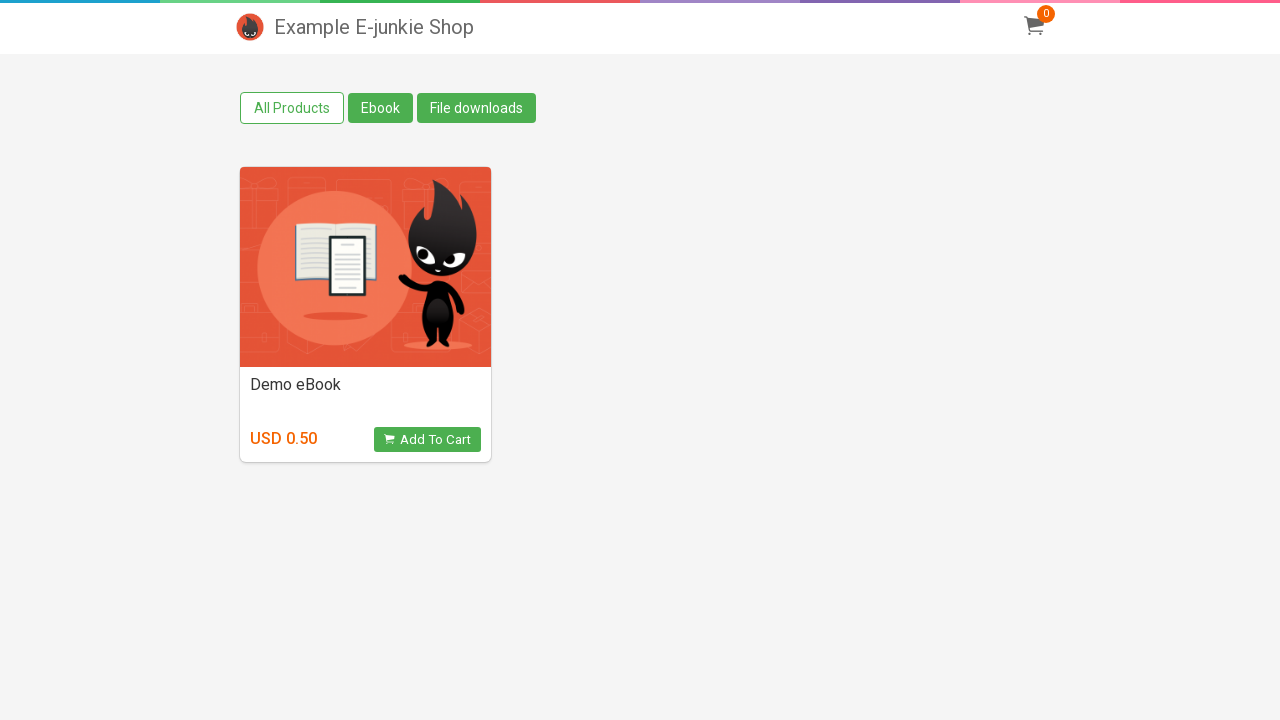

Clicked add to cart button at (427, 440) on button.view_product
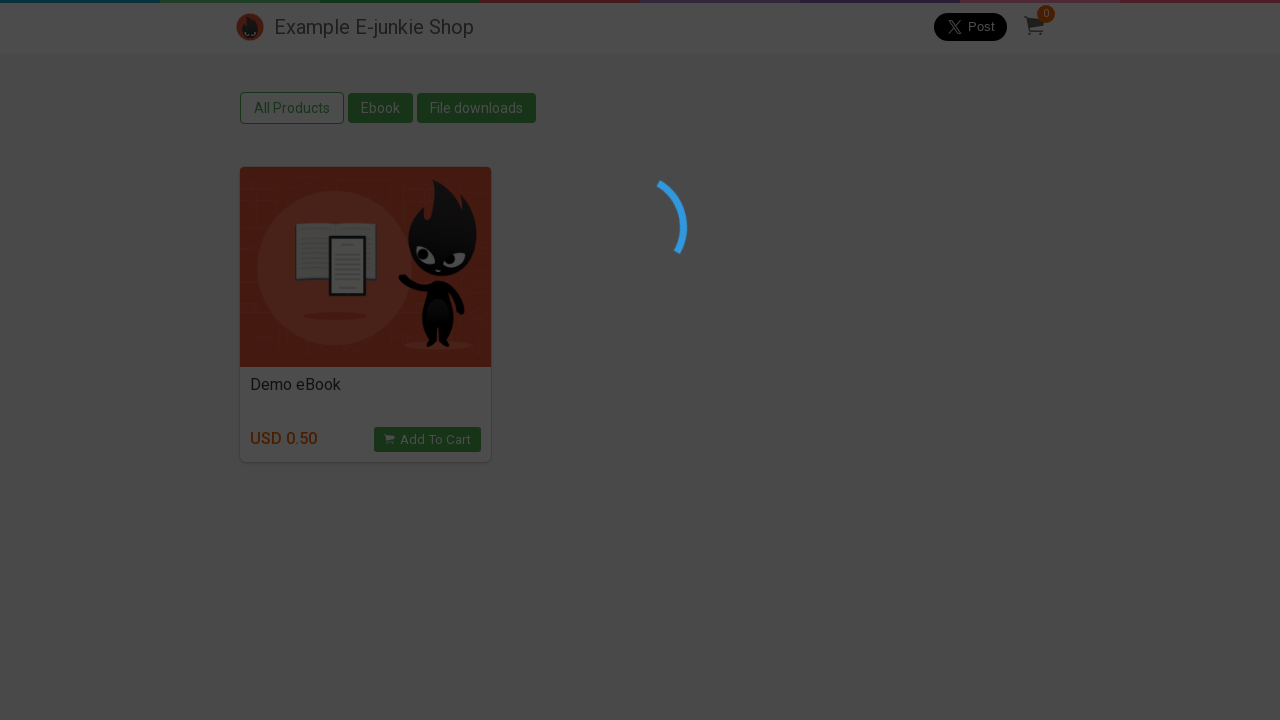

Waited for iframe to load
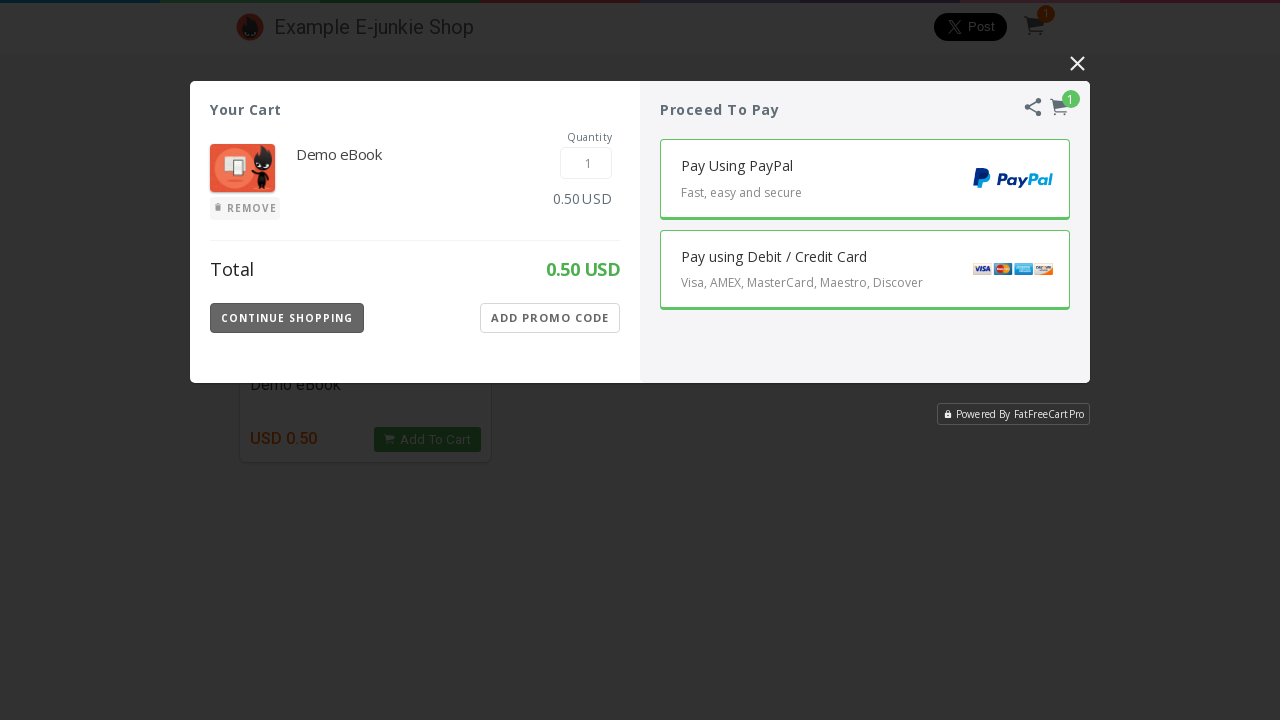

Located checkout iframe
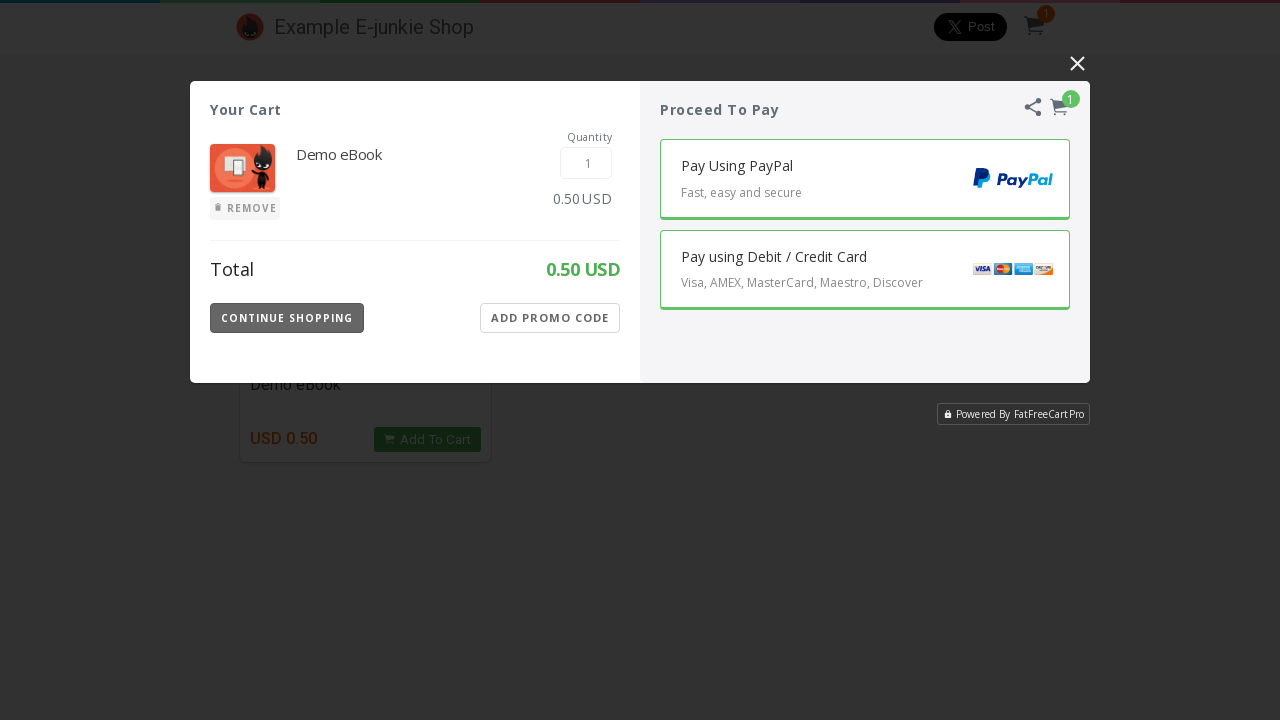

Clicked pay using debit card button at (865, 270) on iframe >> nth=5 >> internal:control=enter-frame >> button.Payment-Button.CC
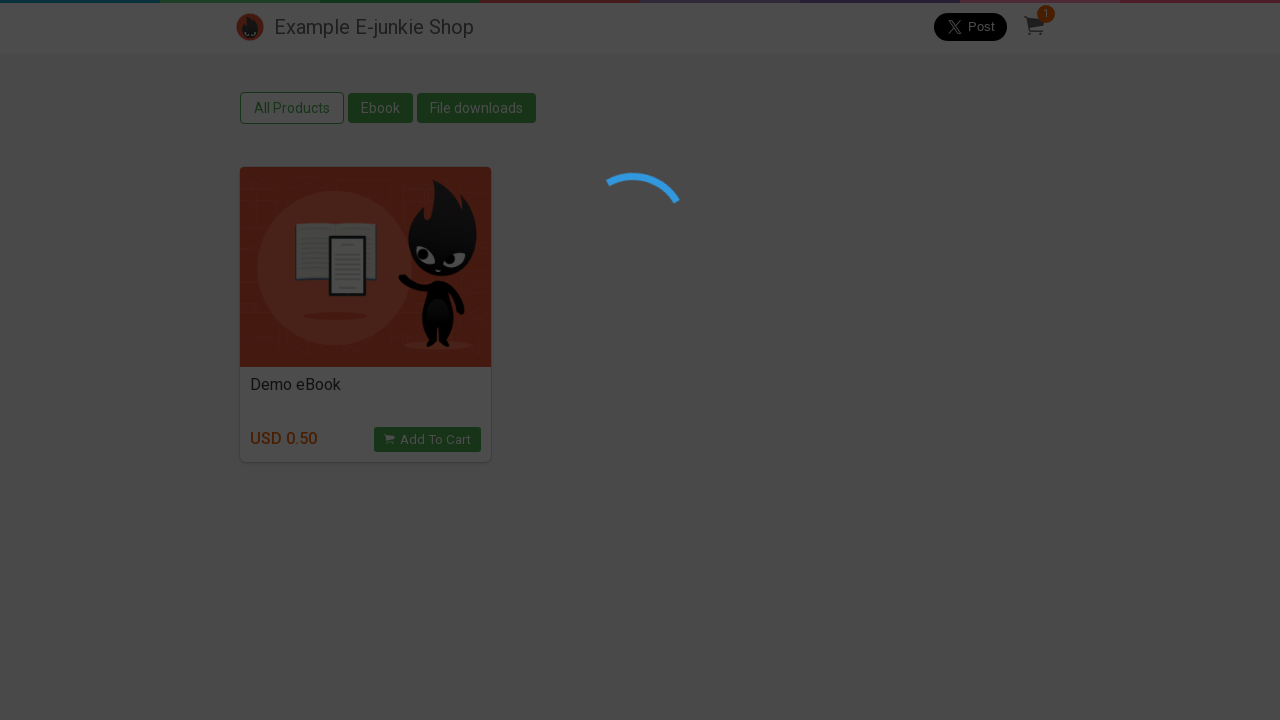

Clicked pay button without filling required fields at (865, 293) on iframe >> nth=5 >> internal:control=enter-frame >> button.Pay-Button
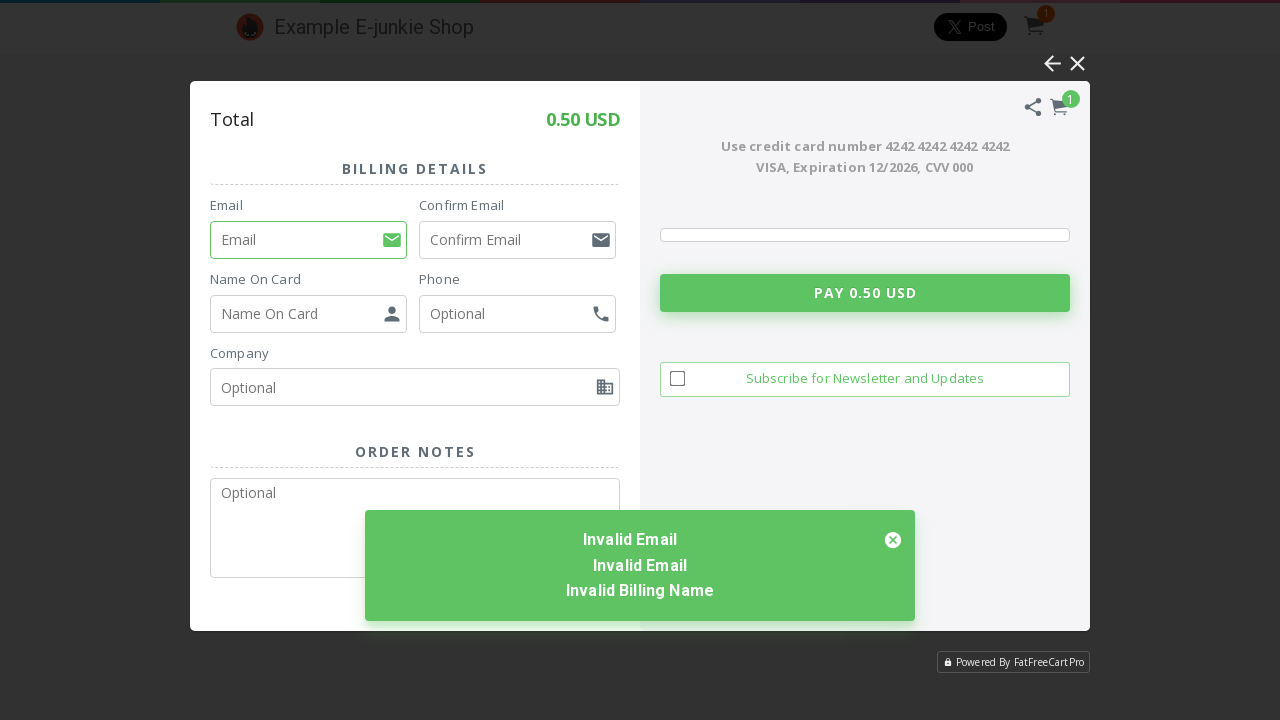

Verified 'Invalid Email' error message is displayed
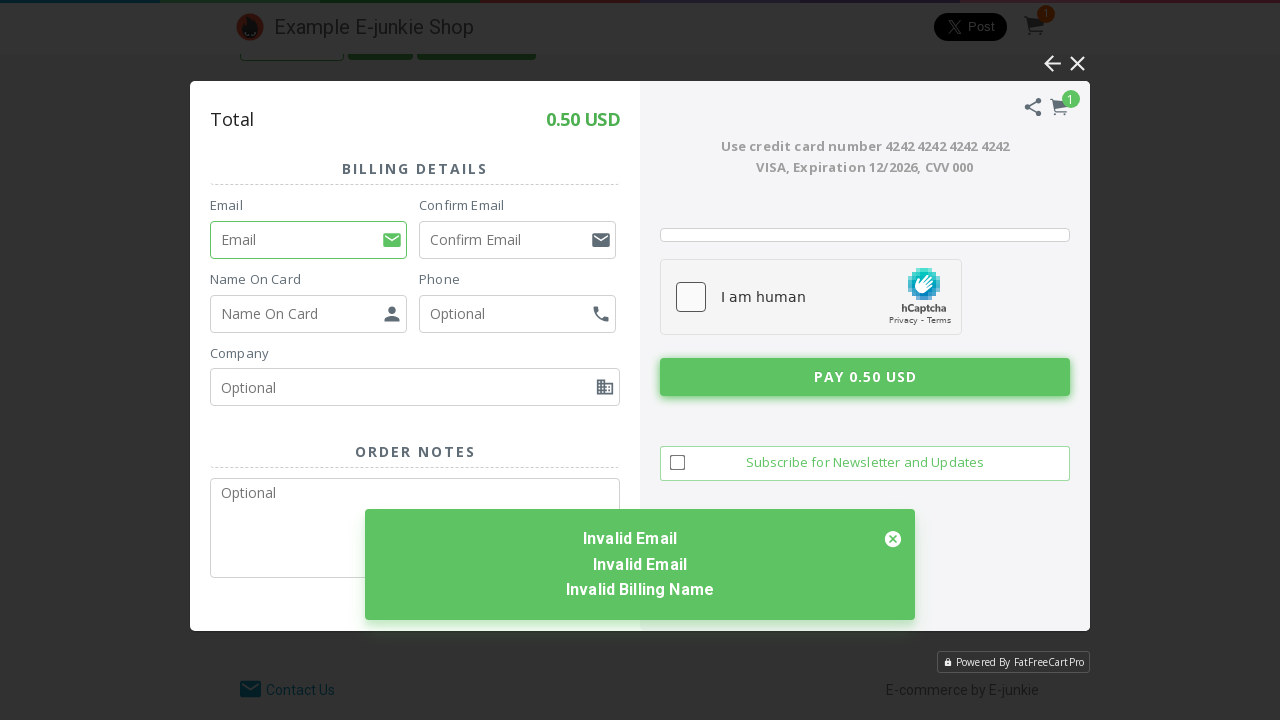

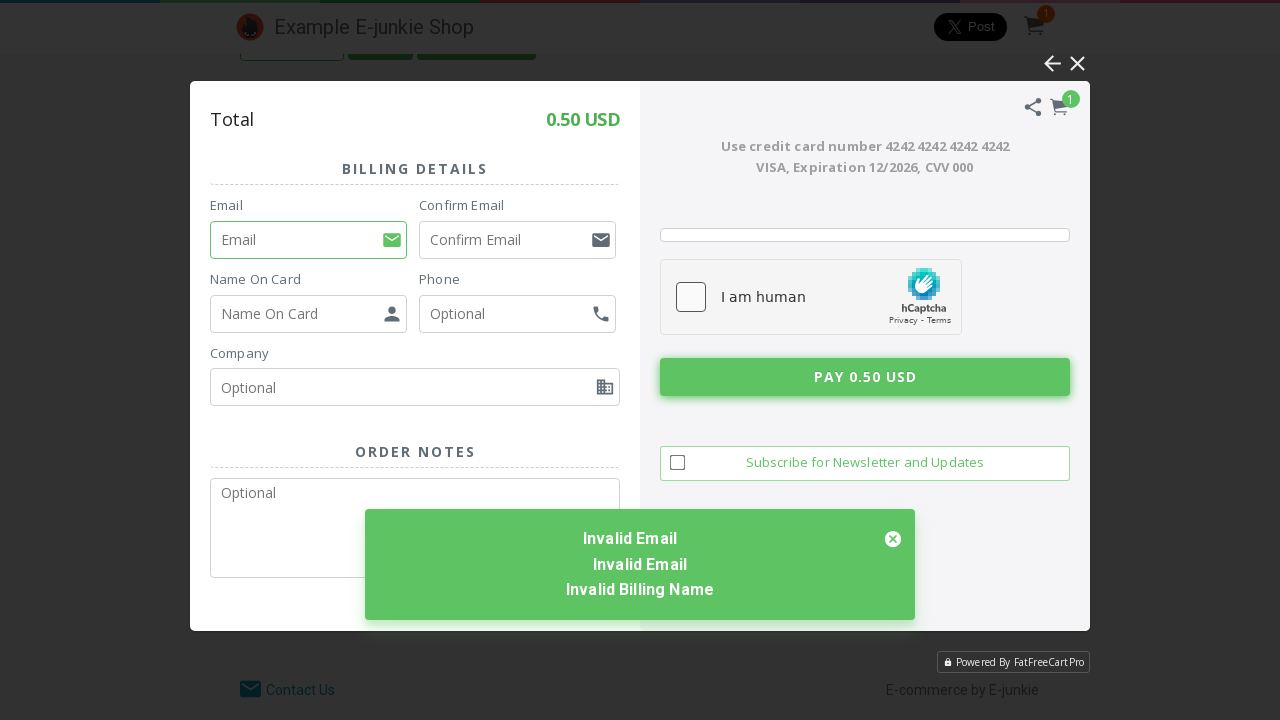